Tests double click functionality by double clicking an area and verifying the text changes from "Double Click Here" to "Well Done!"

Starting URL: https://www.automationtesting.co.uk/actions.html

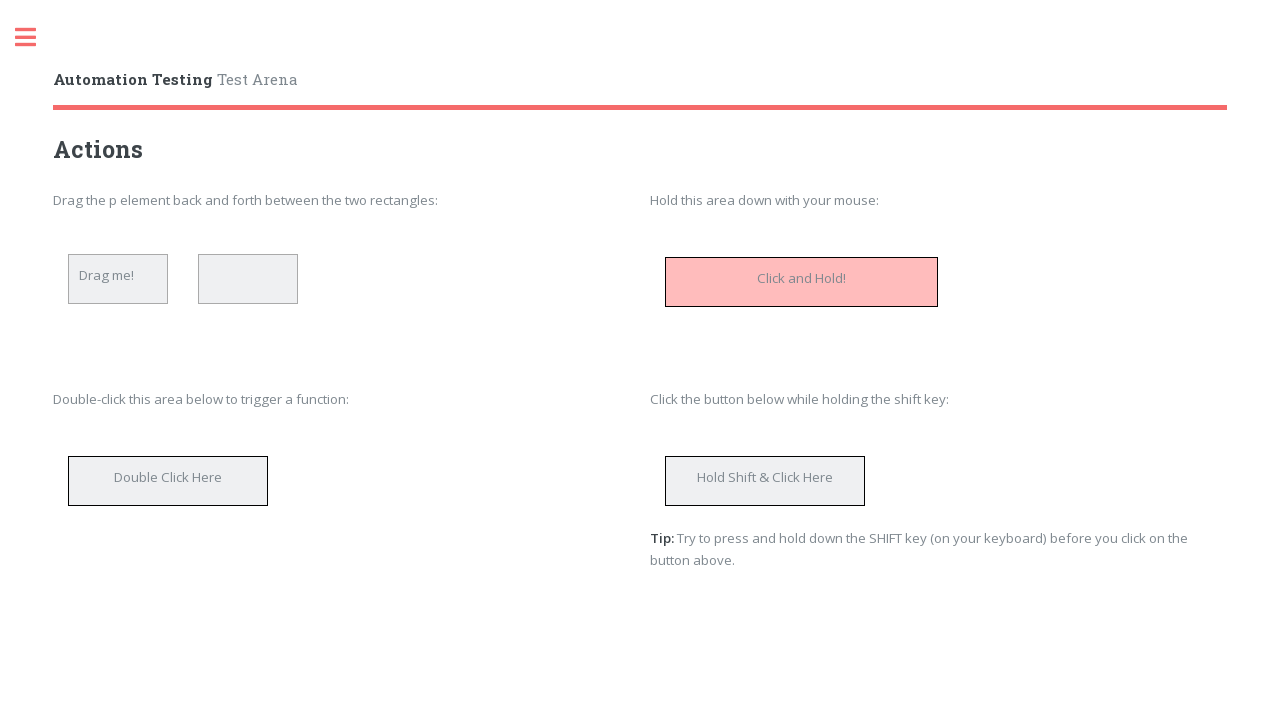

Located the 'Double Click Here' element
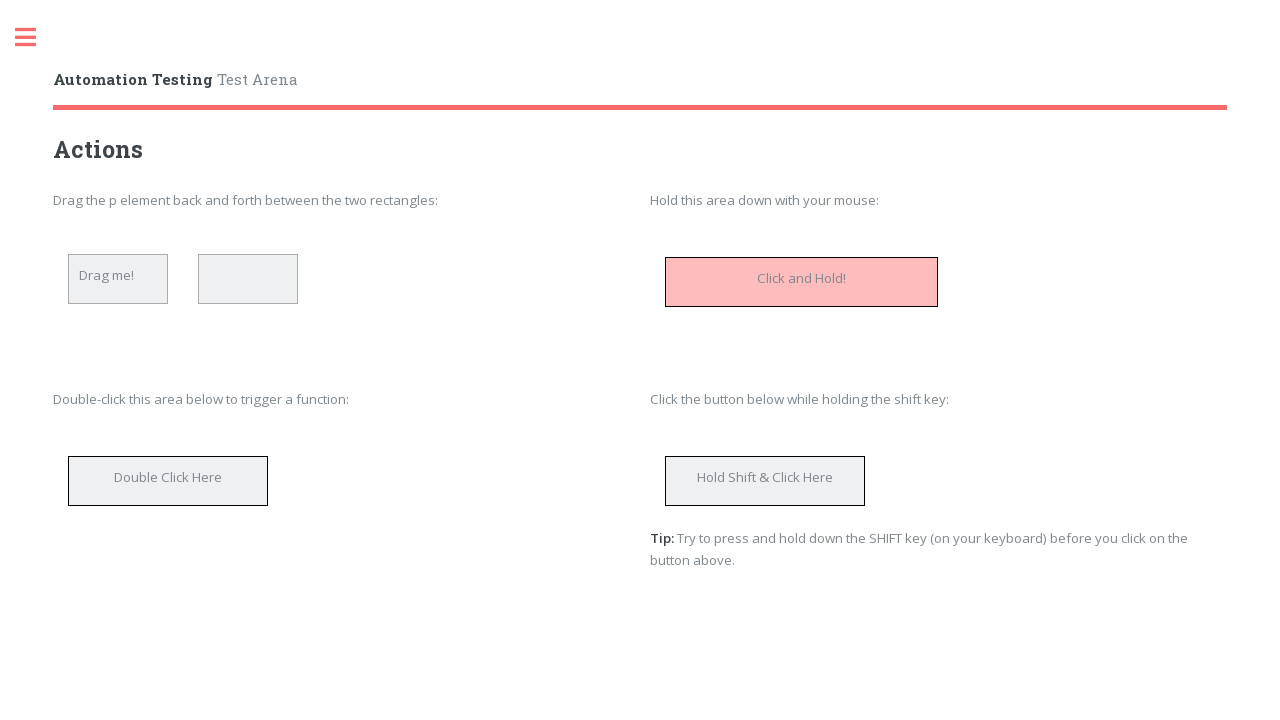

Verified initial text is 'Double Click Here'
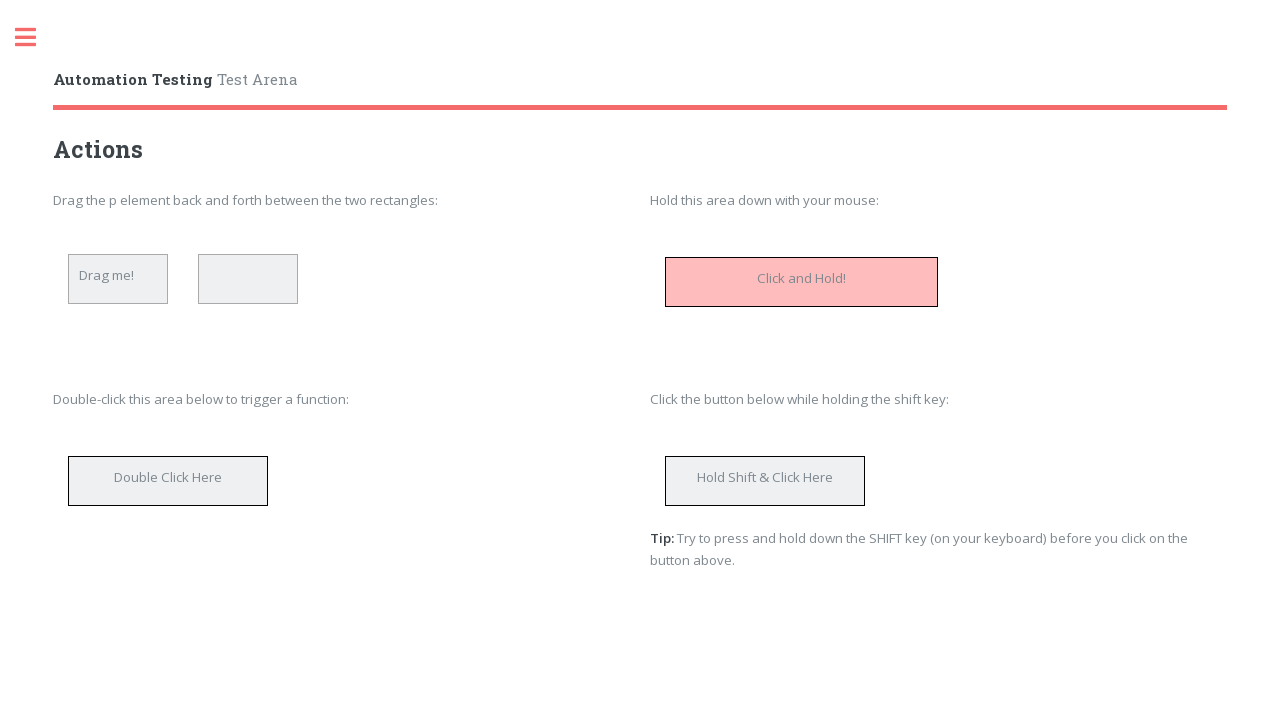

Double clicked the 'Double Click Here' element at (168, 473) on internal:text="Double Click Here"i >> nth=0
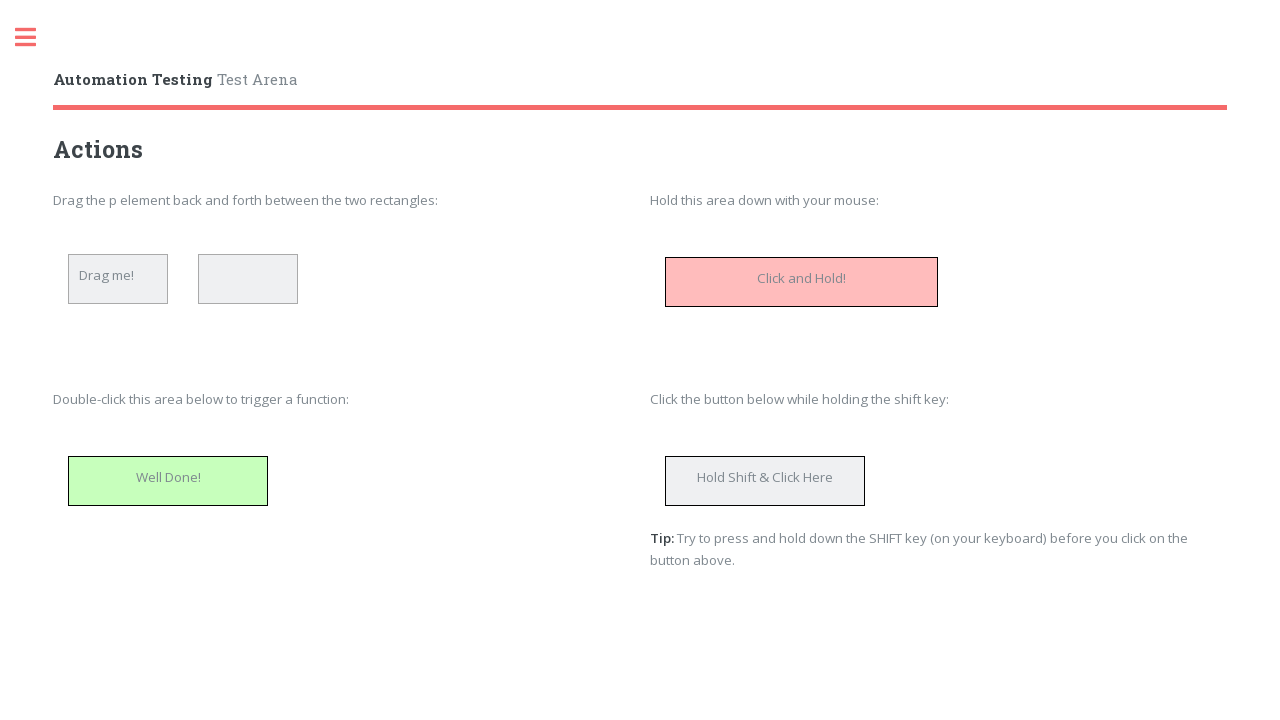

Located the 'Well Done!' element after double click
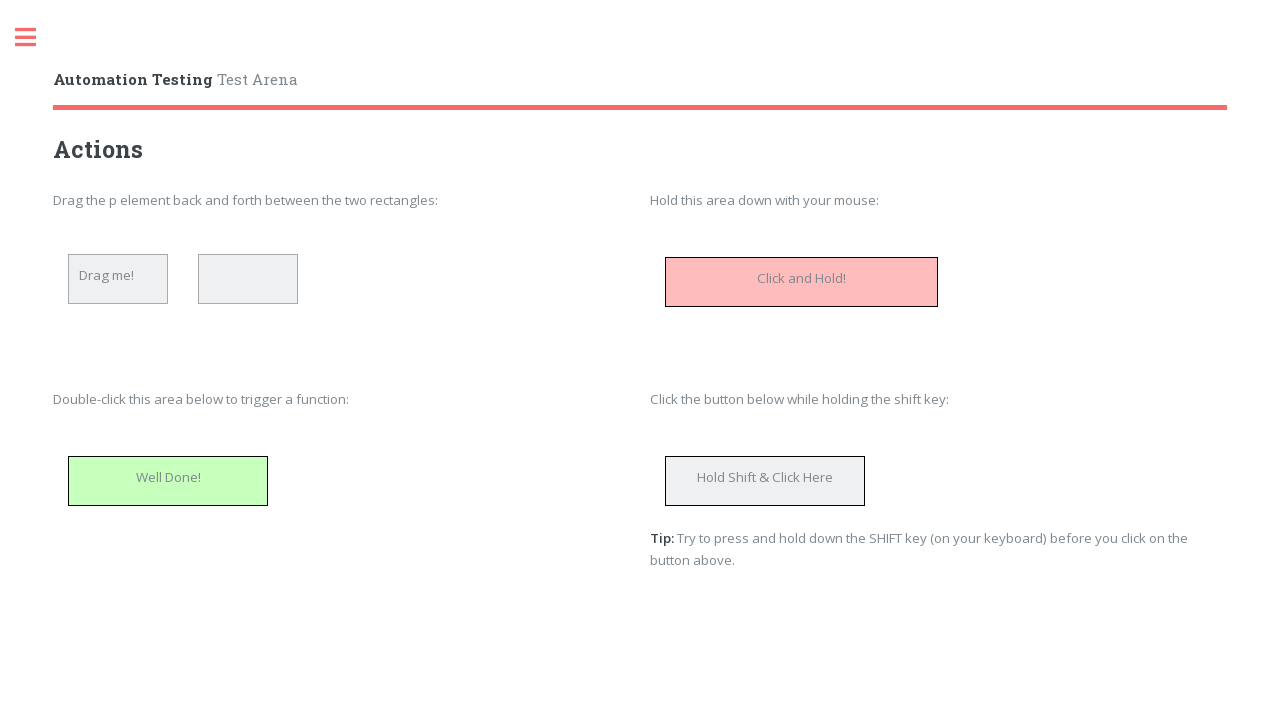

Verified text changed to 'Well Done!' after double click
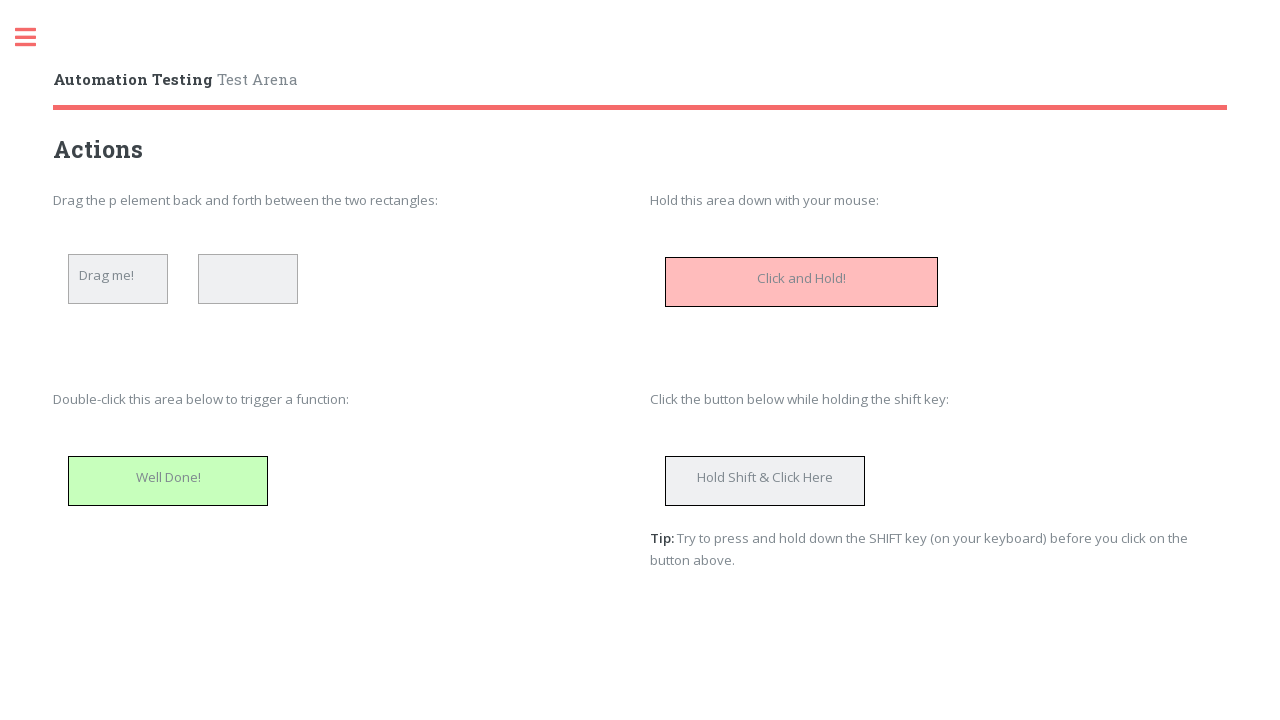

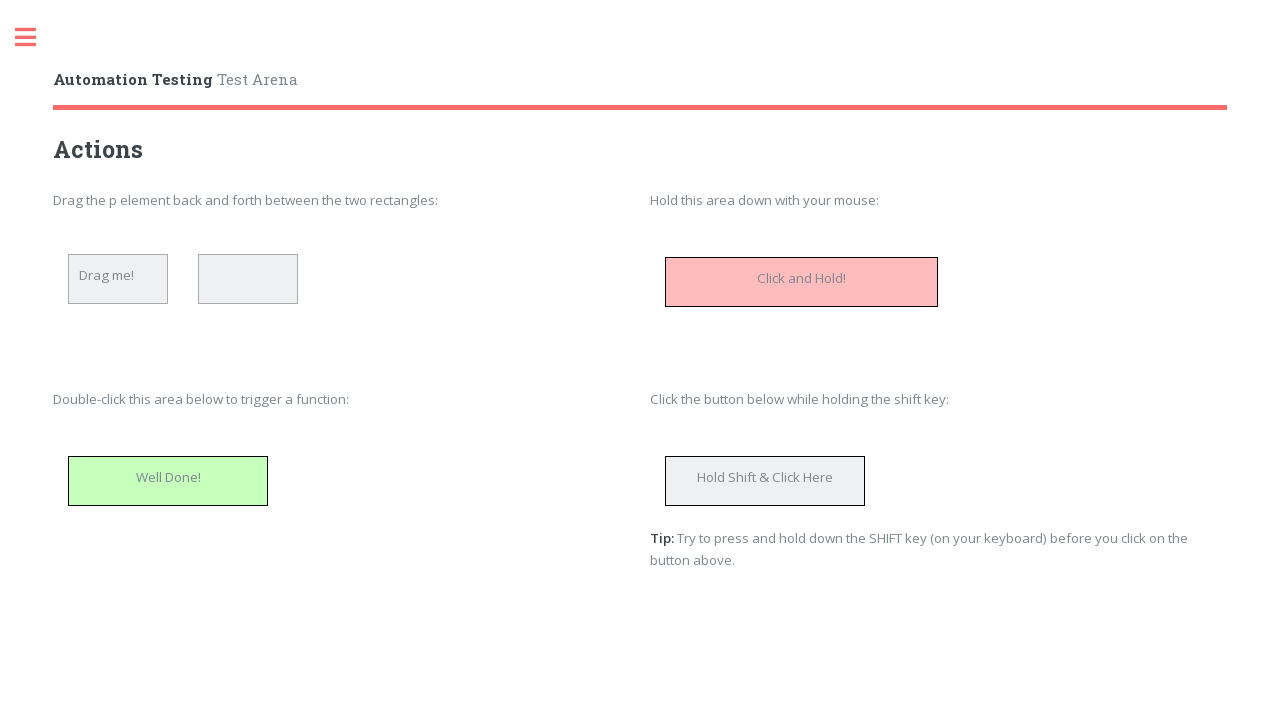